Navigates to the Toyota website homepage and maximizes the browser window

Starting URL: https://toyota.com/

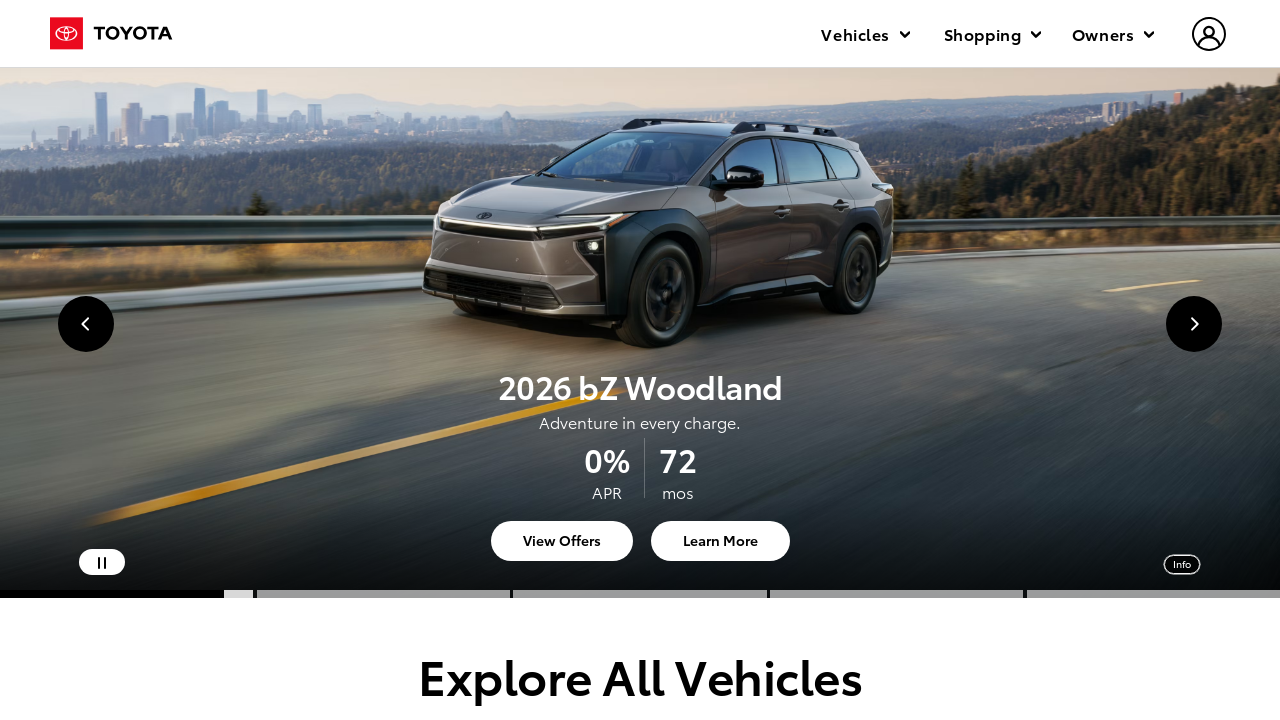

Navigated to Toyota homepage at https://toyota.com/
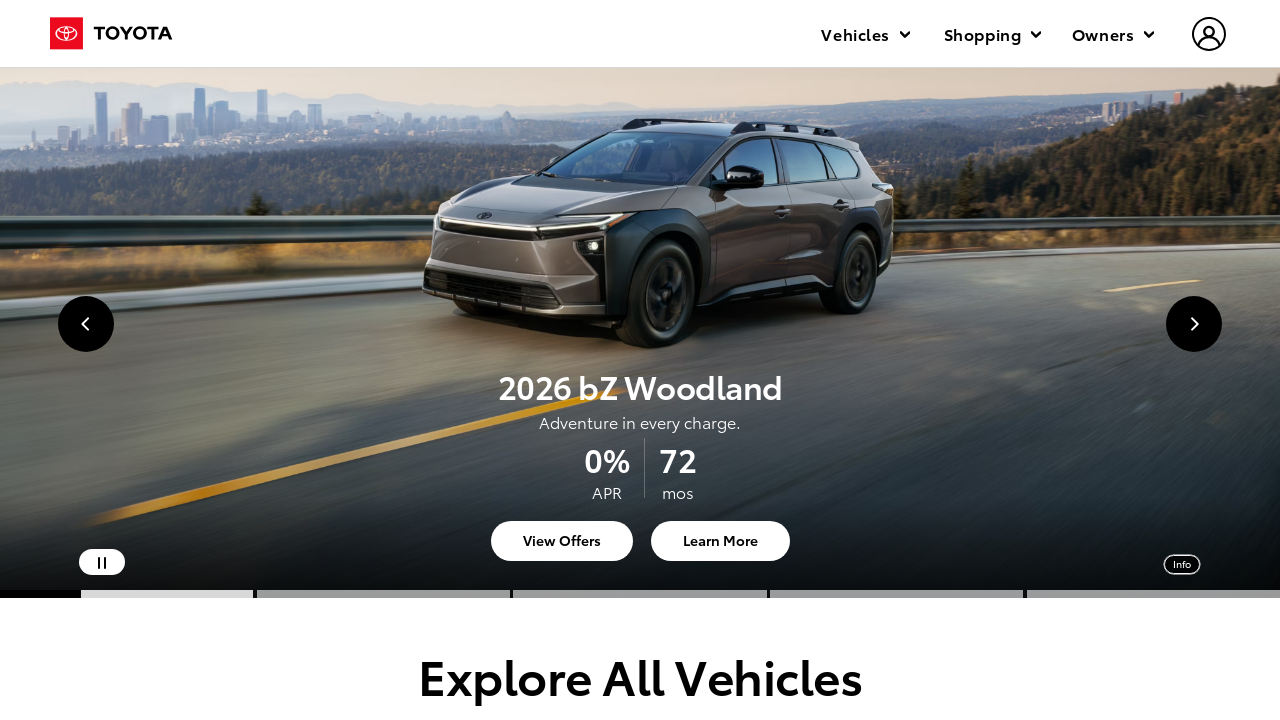

Maximized browser window to 1920x1080 viewport size
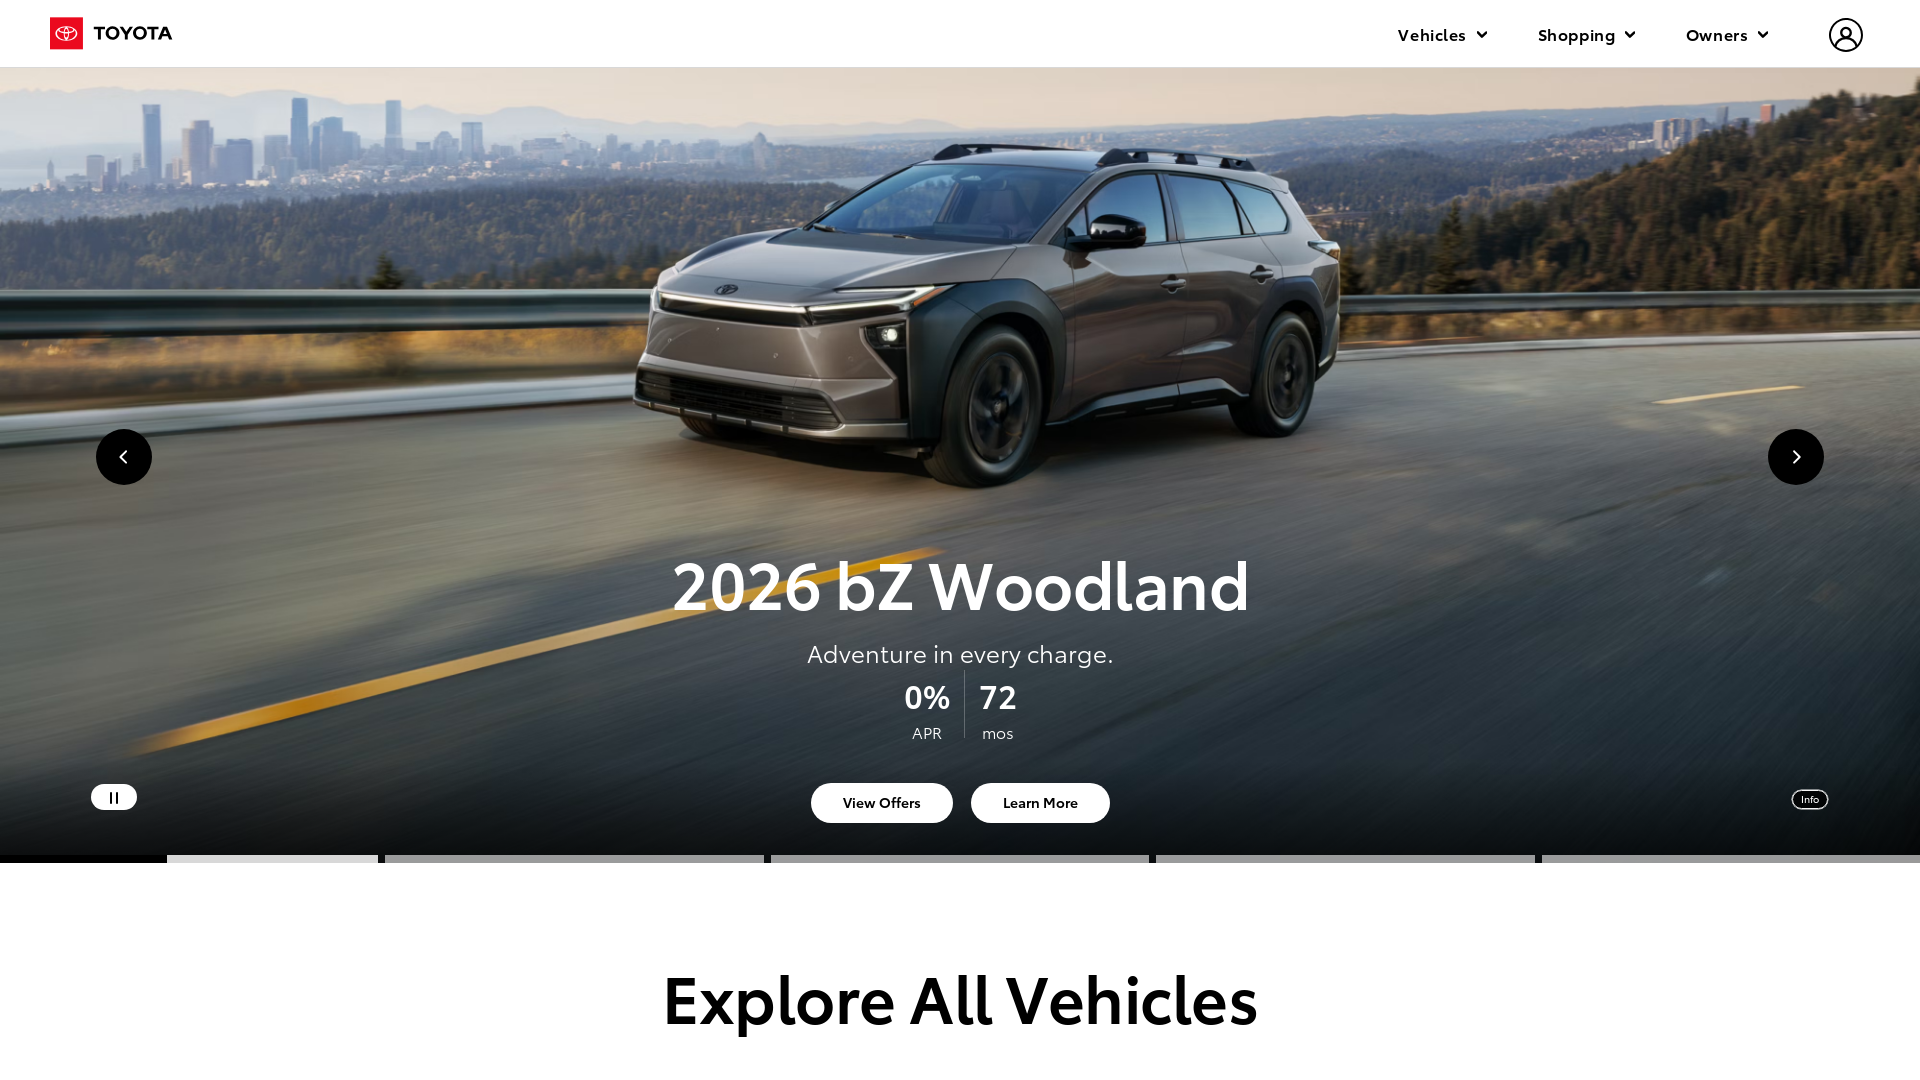

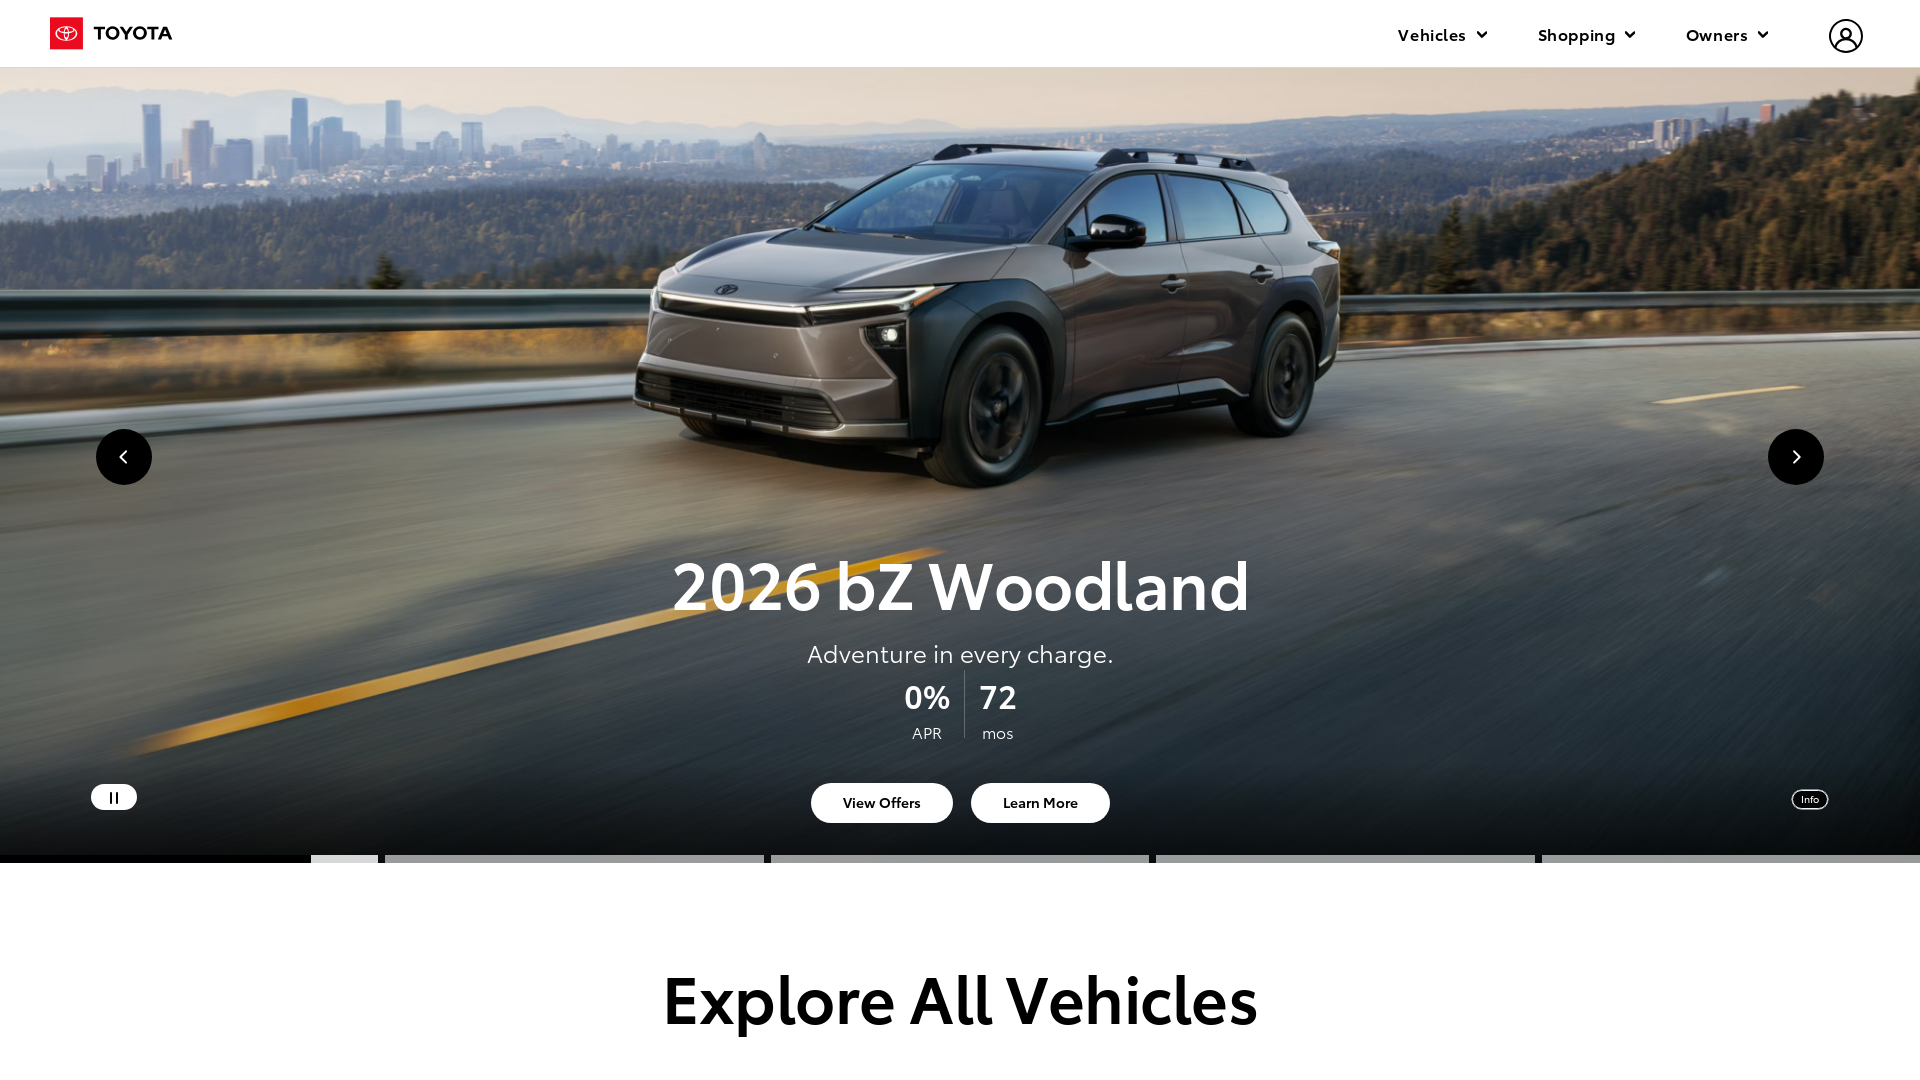